Tests dropdown selection functionality by selecting "Germany" from a country dropdown using visible text

Starting URL: https://demoapps.qspiders.com/ui/dropdown?sublist=0

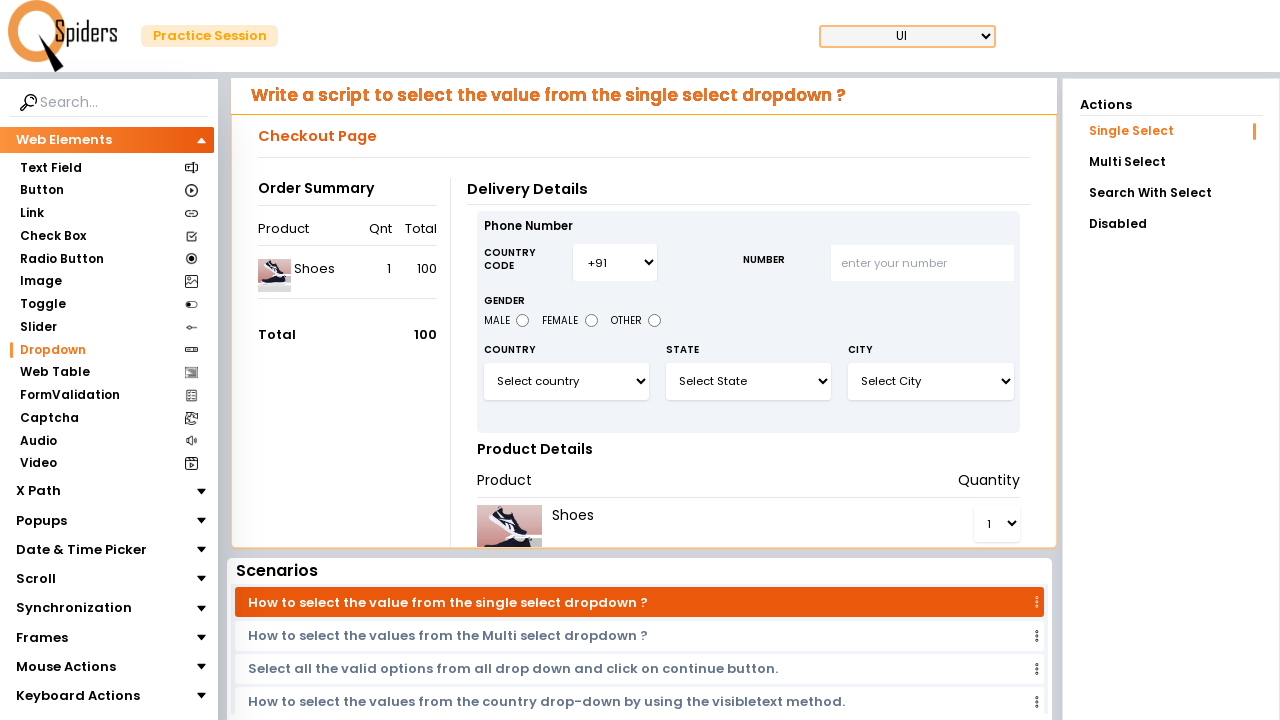

Country dropdown element #select3 is visible and ready
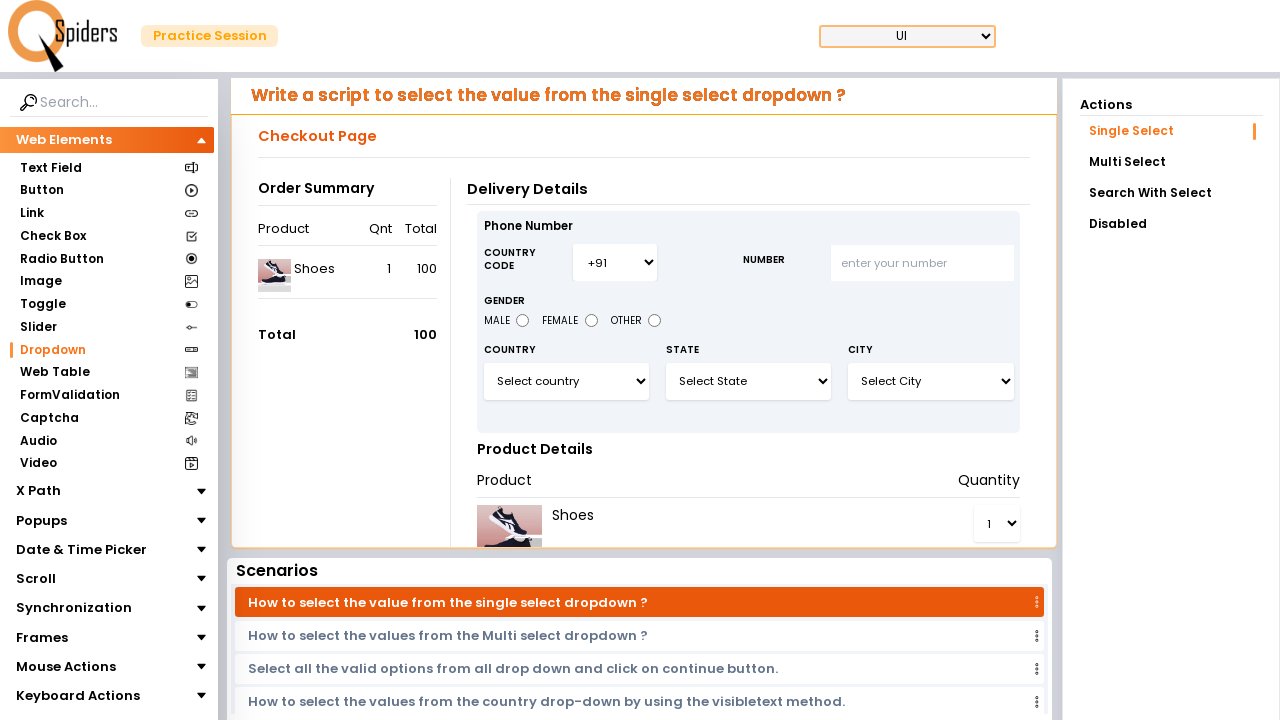

Selected 'Germany' from the country dropdown using visible text on #select3
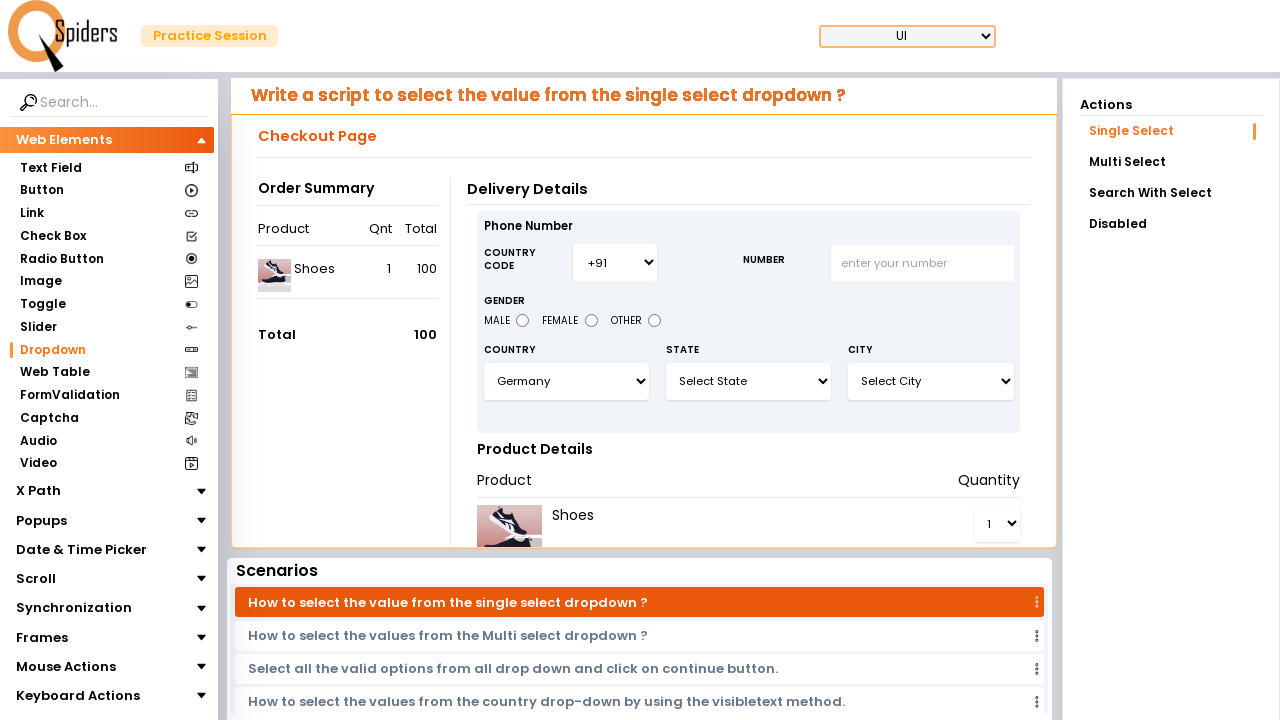

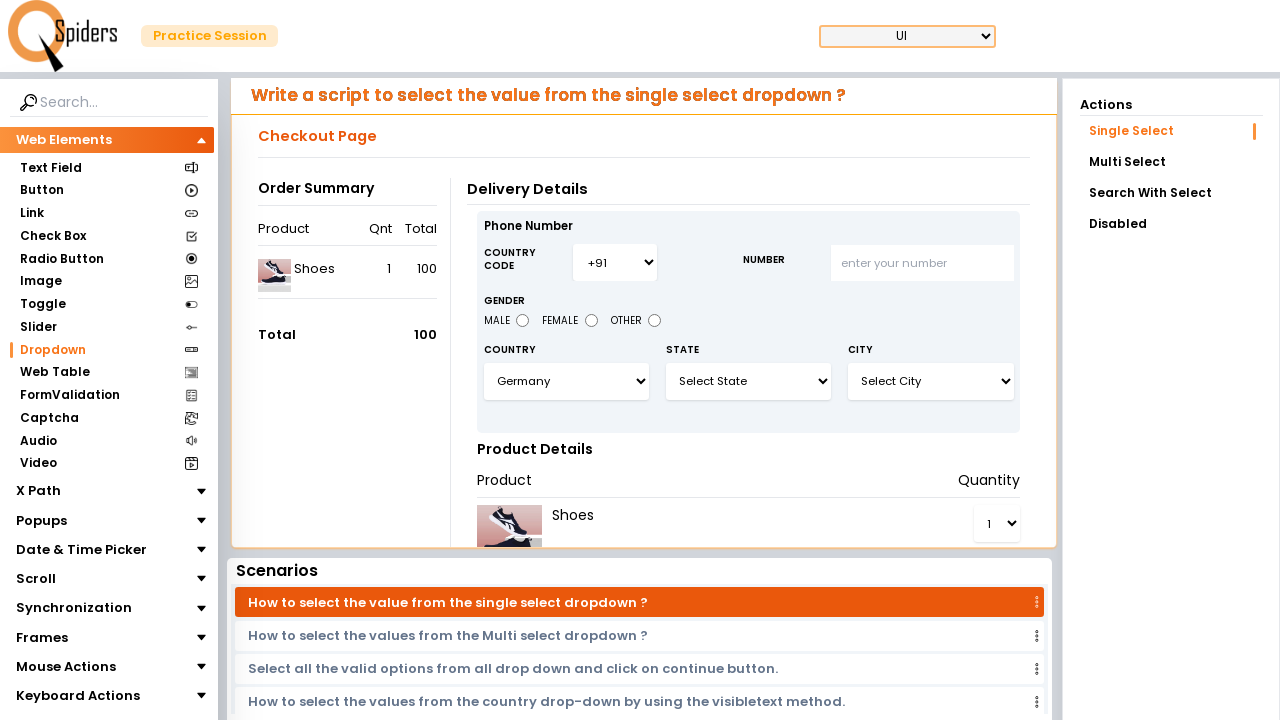